Navigates through paginated professor reviews on BruinWalk by clicking the next page button until reaching the last page.

Starting URL: https://www.bruinwalk.com/professors/junghoo-cho/com-sci-143/

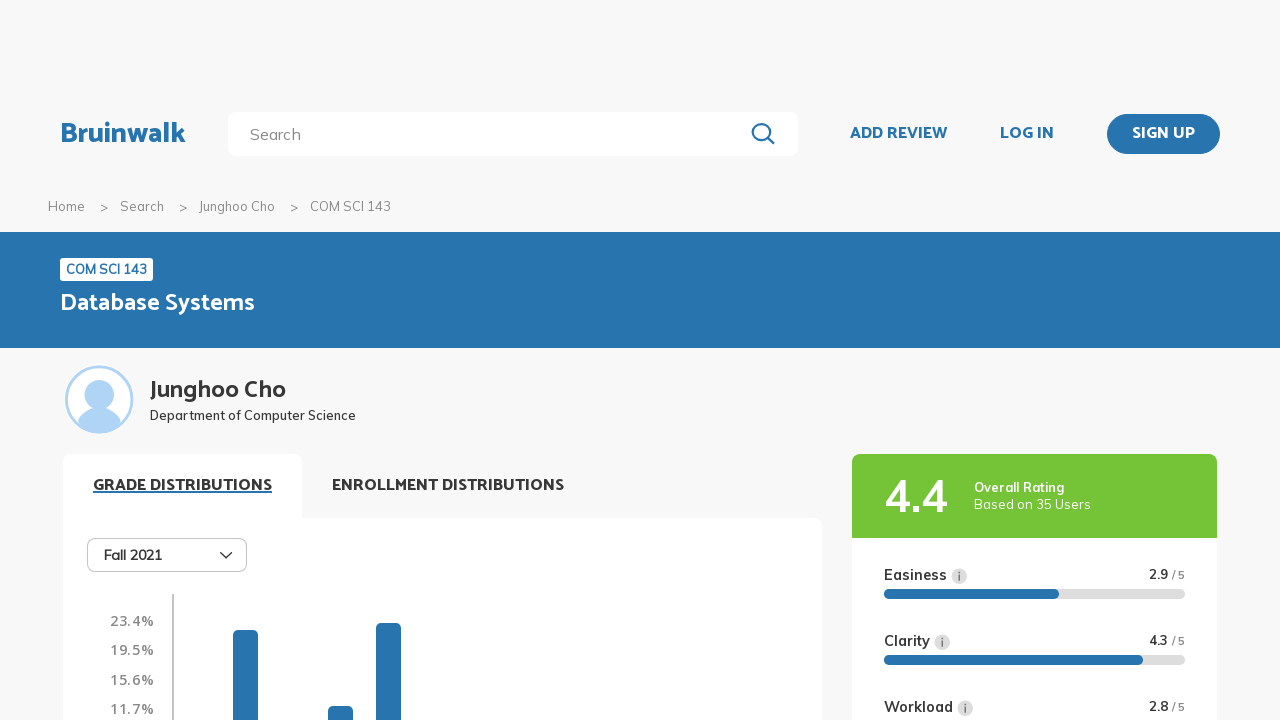

Waited for paginator element to load
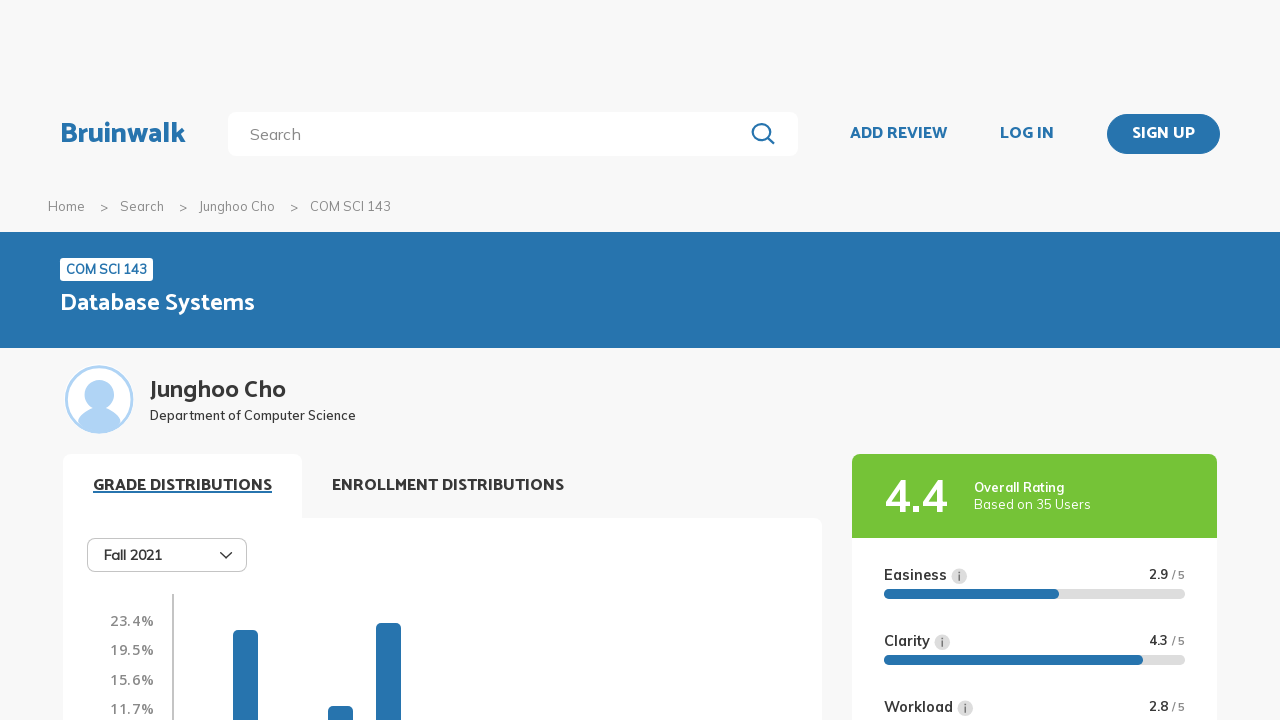

Clicked next page button (iteration 1) at (812, 360) on div.paginator span a >> nth=1
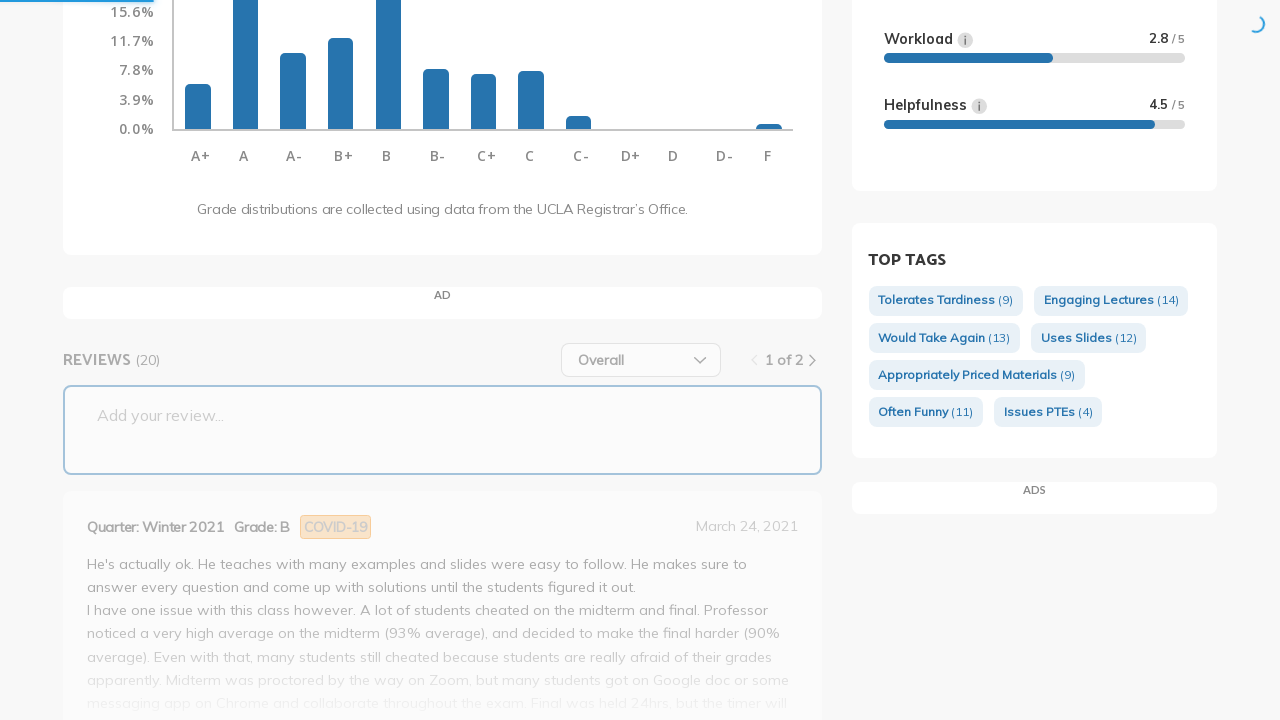

Waited for page content to update after navigation
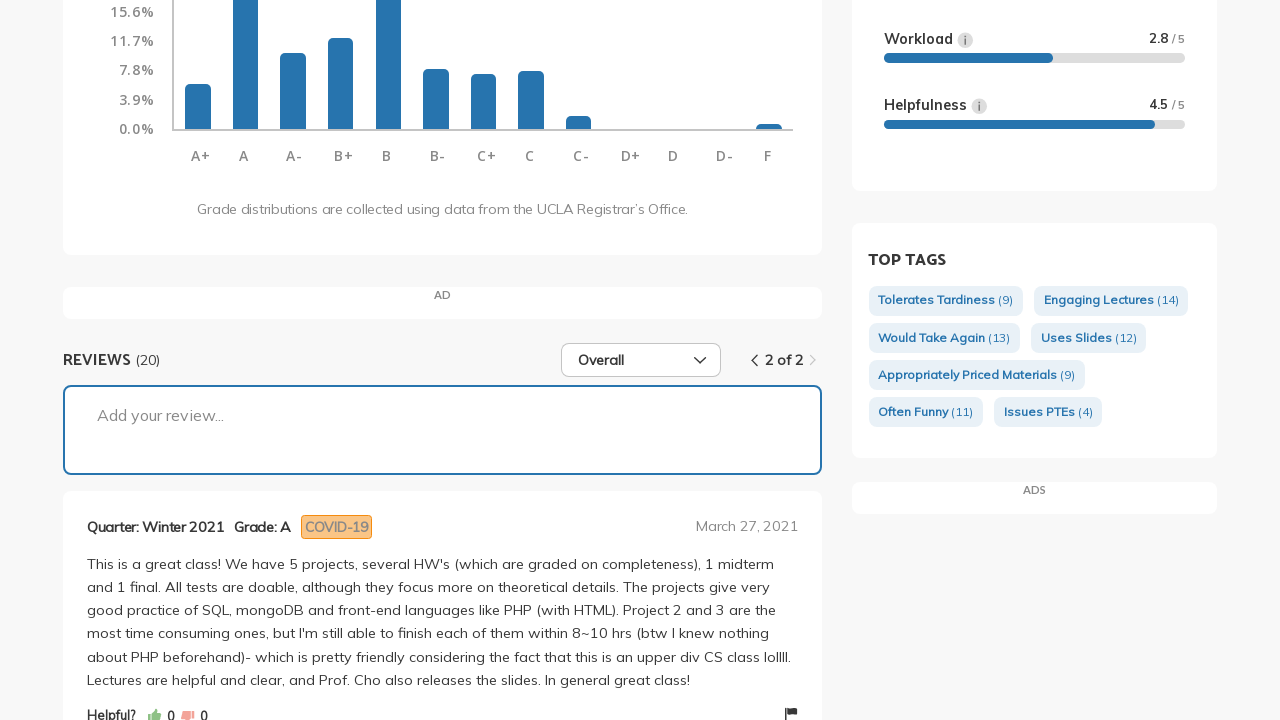

Reached last page - next button is disabled
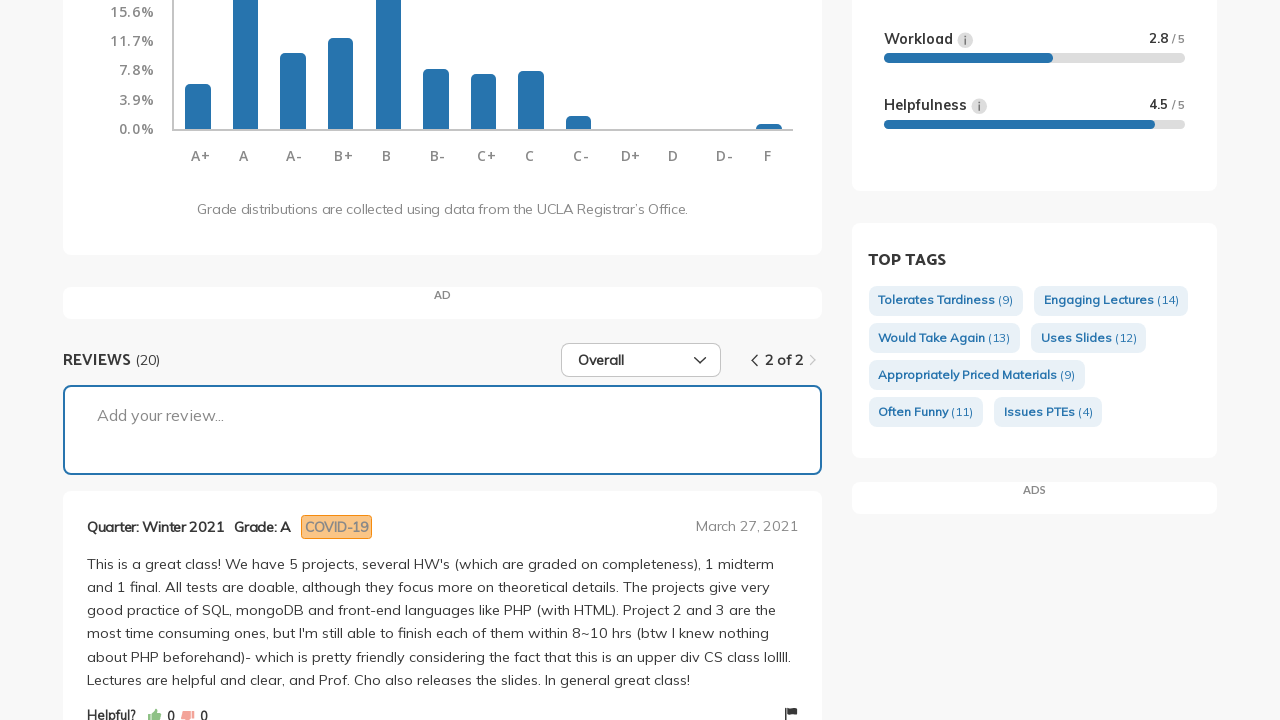

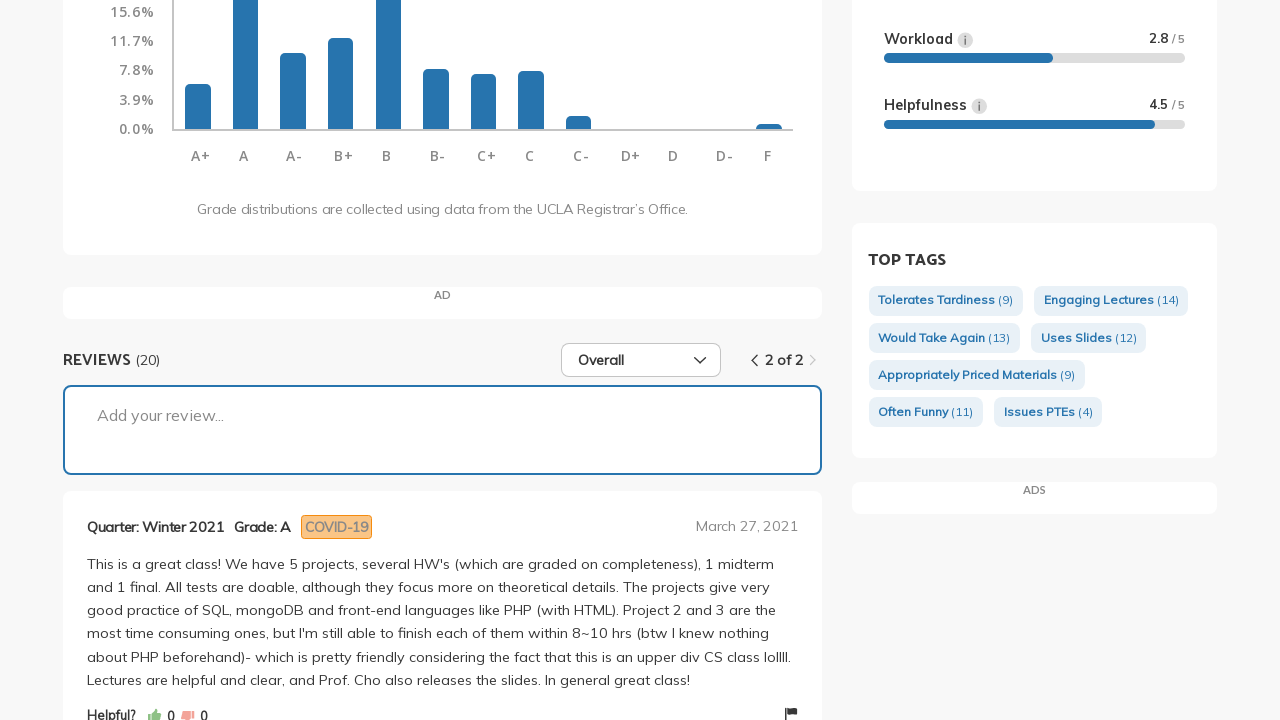